Tests file upload functionality by selecting a file and clicking the upload button, then verifies the upload was successful

Starting URL: https://the-internet.herokuapp.com/upload

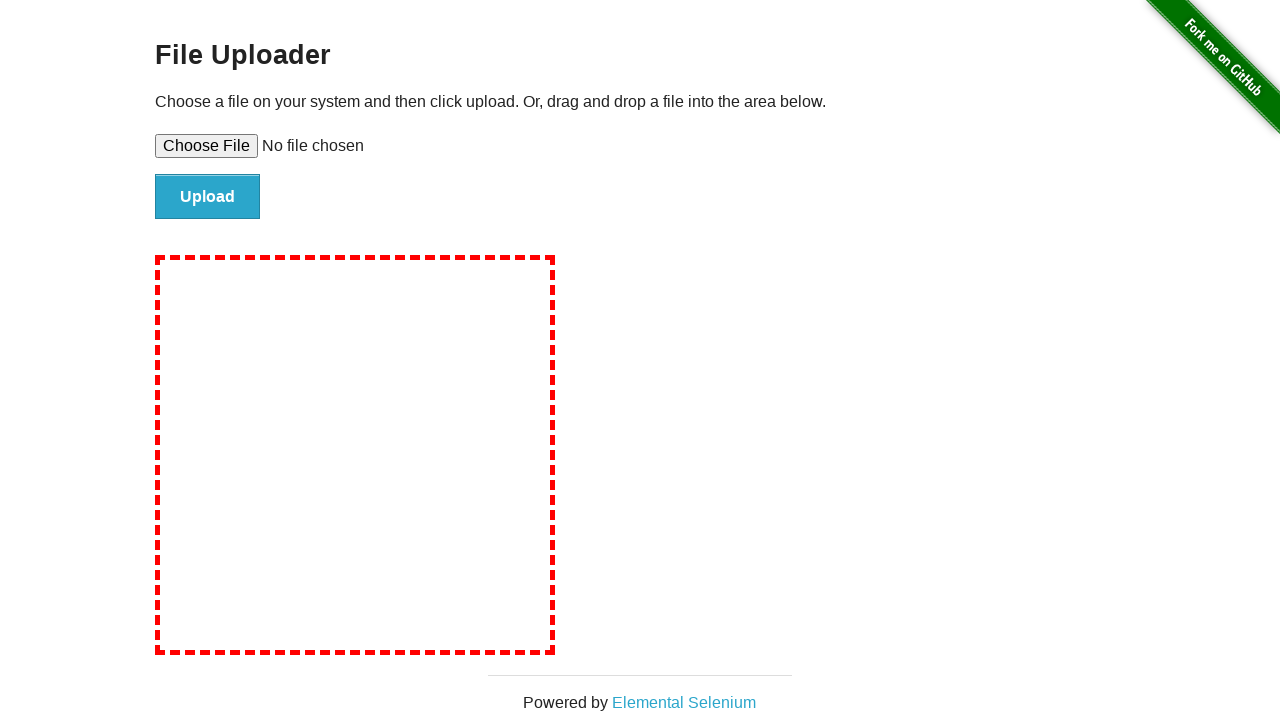

Created temporary test file for upload
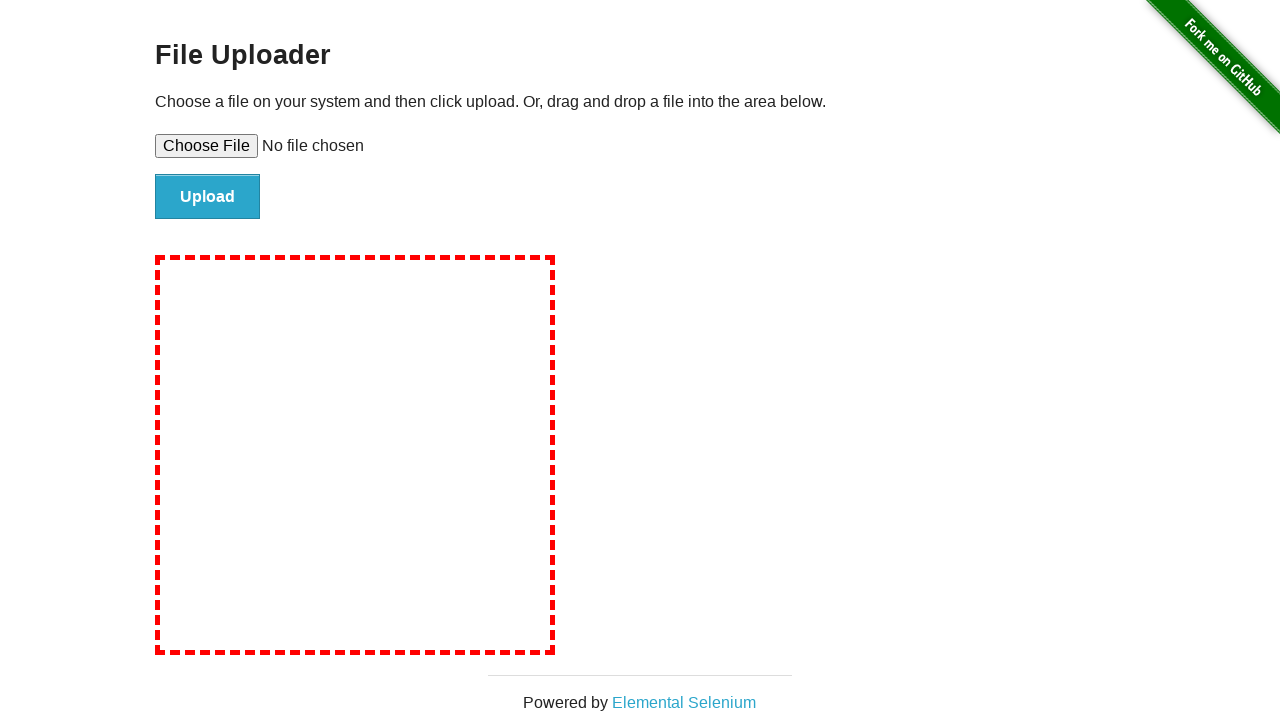

Selected file for upload
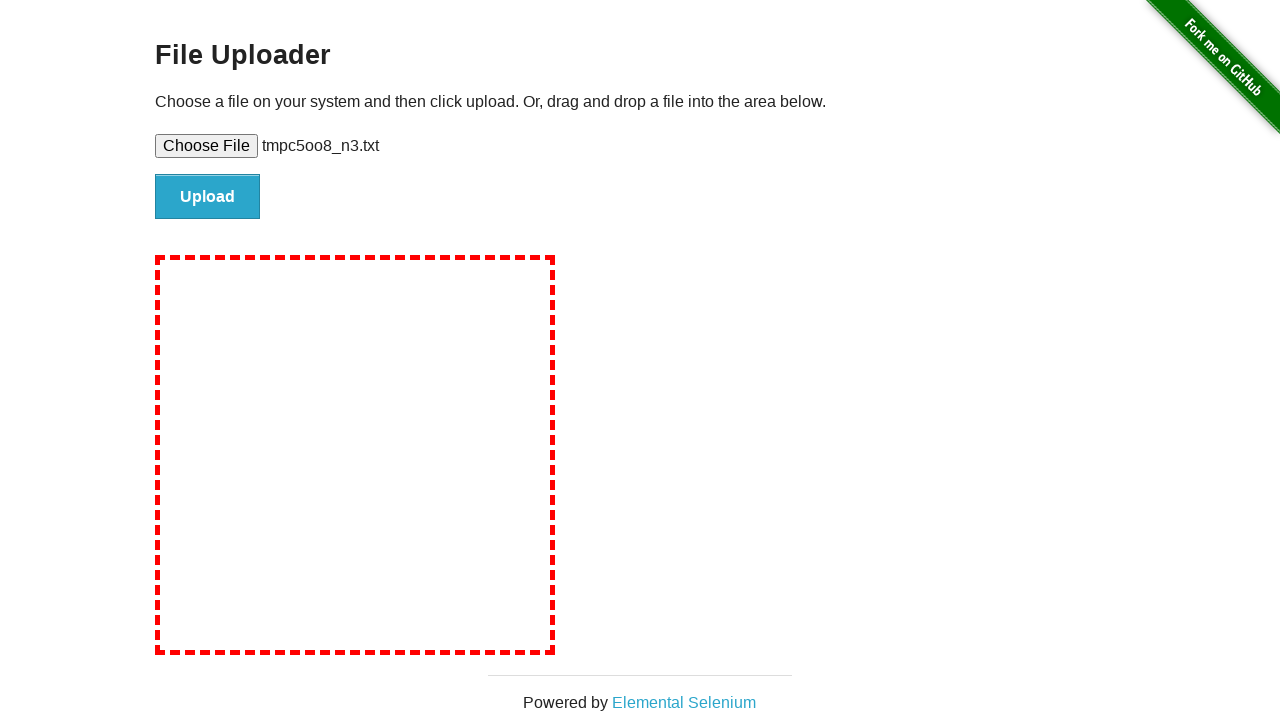

Clicked upload button at (208, 197) on #file-submit
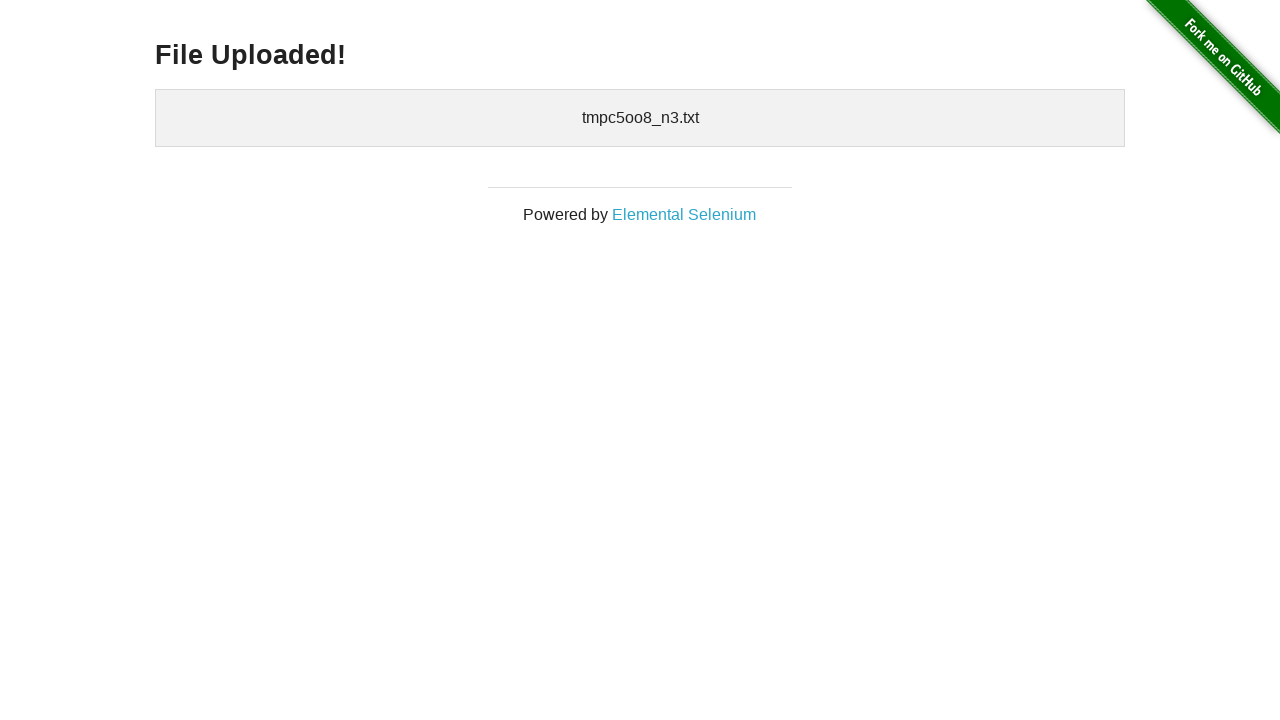

Verified successful upload with 'File Uploaded!' message
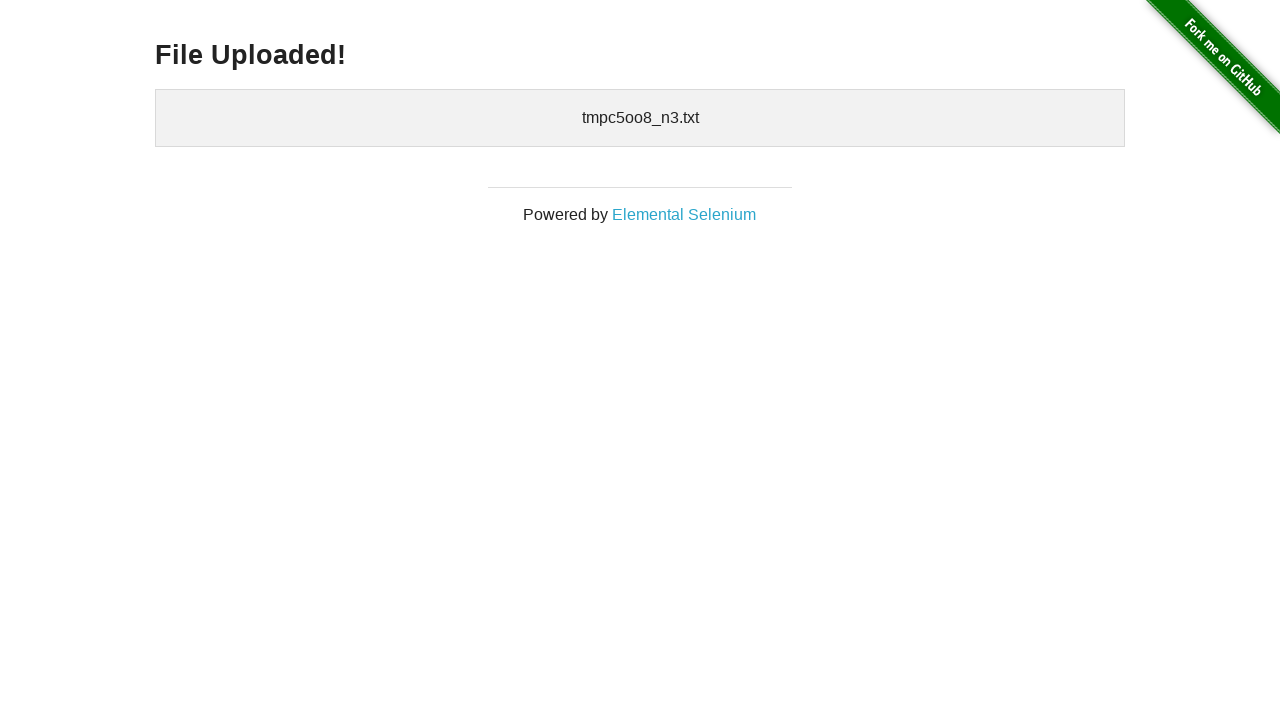

Cleaned up temporary test file
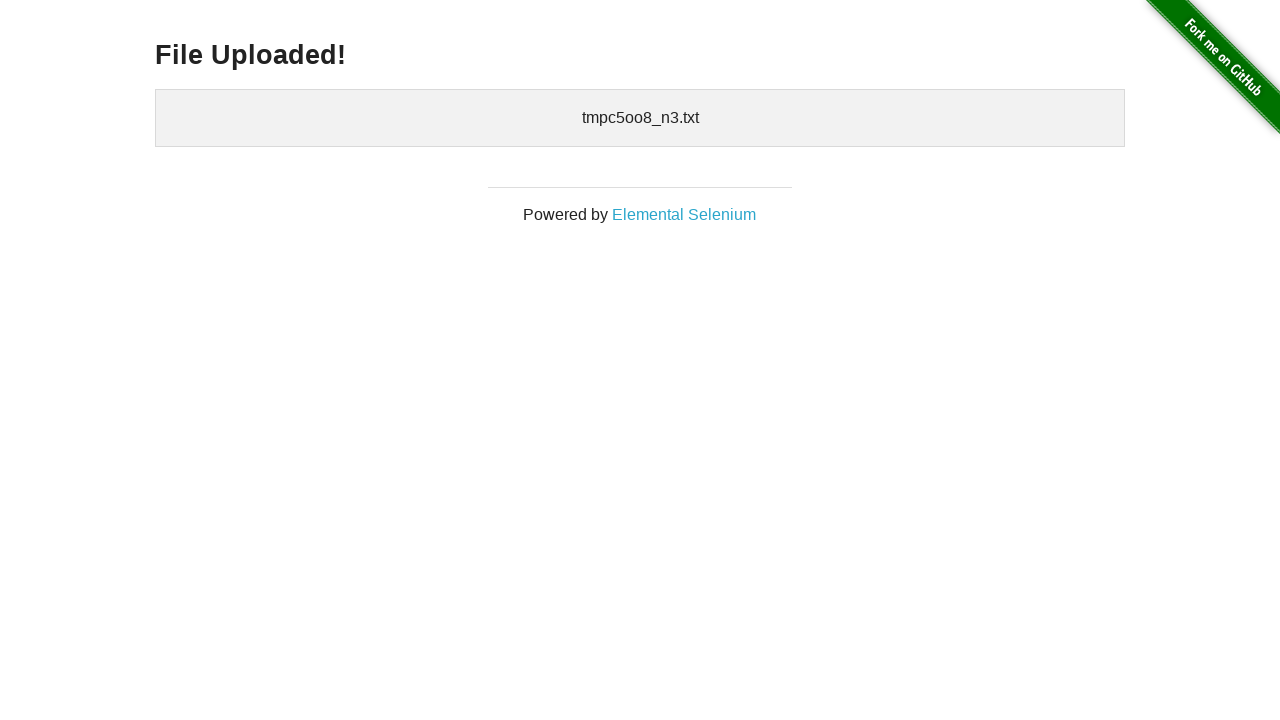

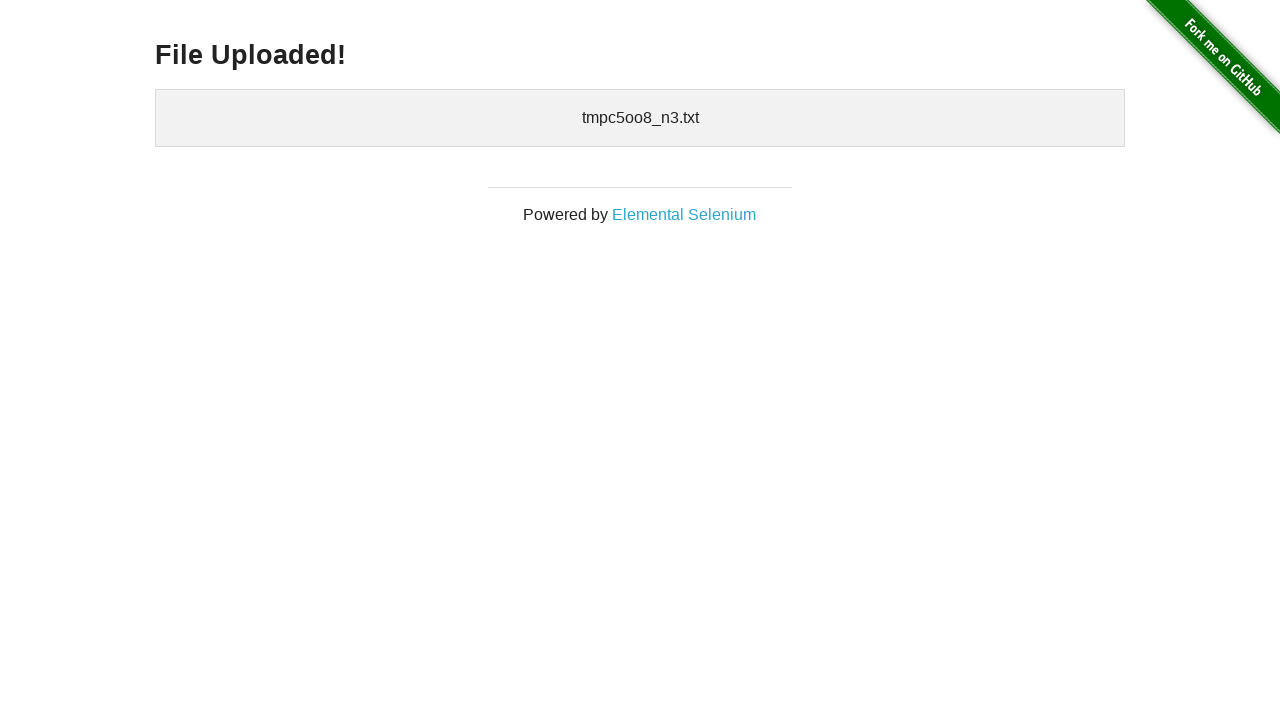